Tests hover functionality by hovering over an avatar image and verifying that the hidden caption/additional user information becomes visible.

Starting URL: http://the-internet.herokuapp.com/hovers

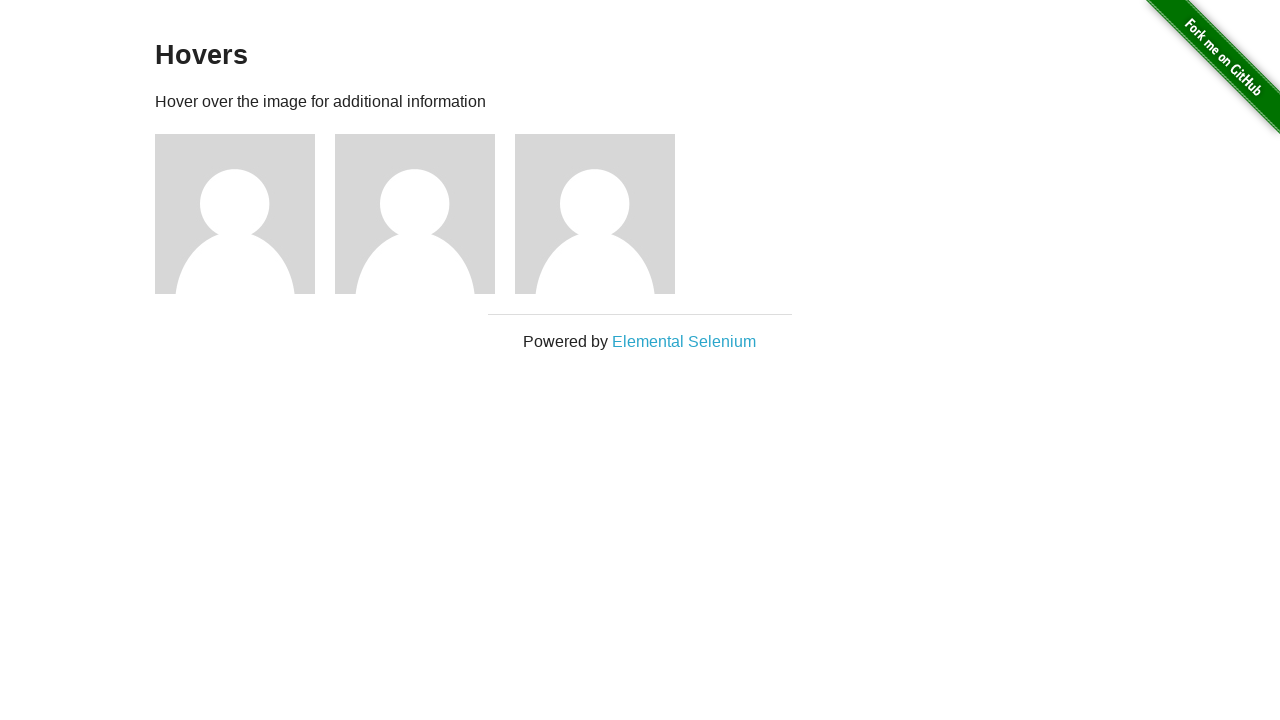

Located first avatar figure element
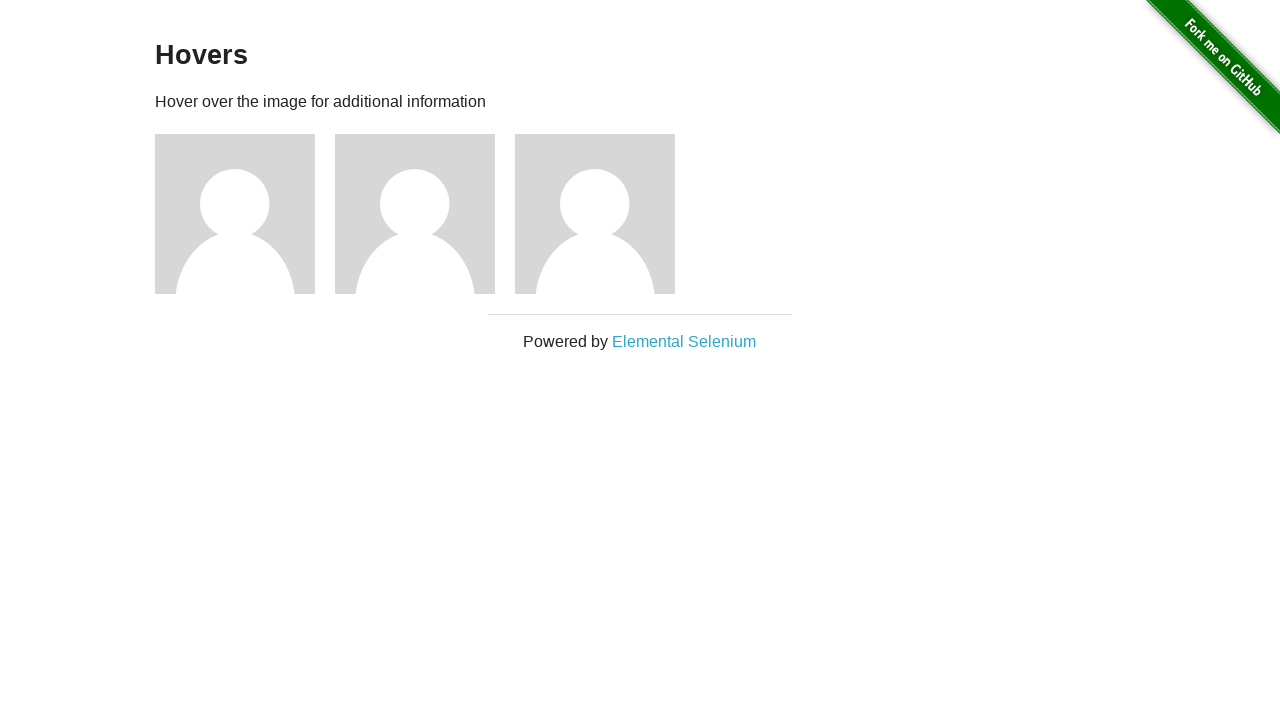

Hovered over avatar to trigger caption display at (245, 214) on .figure >> nth=0
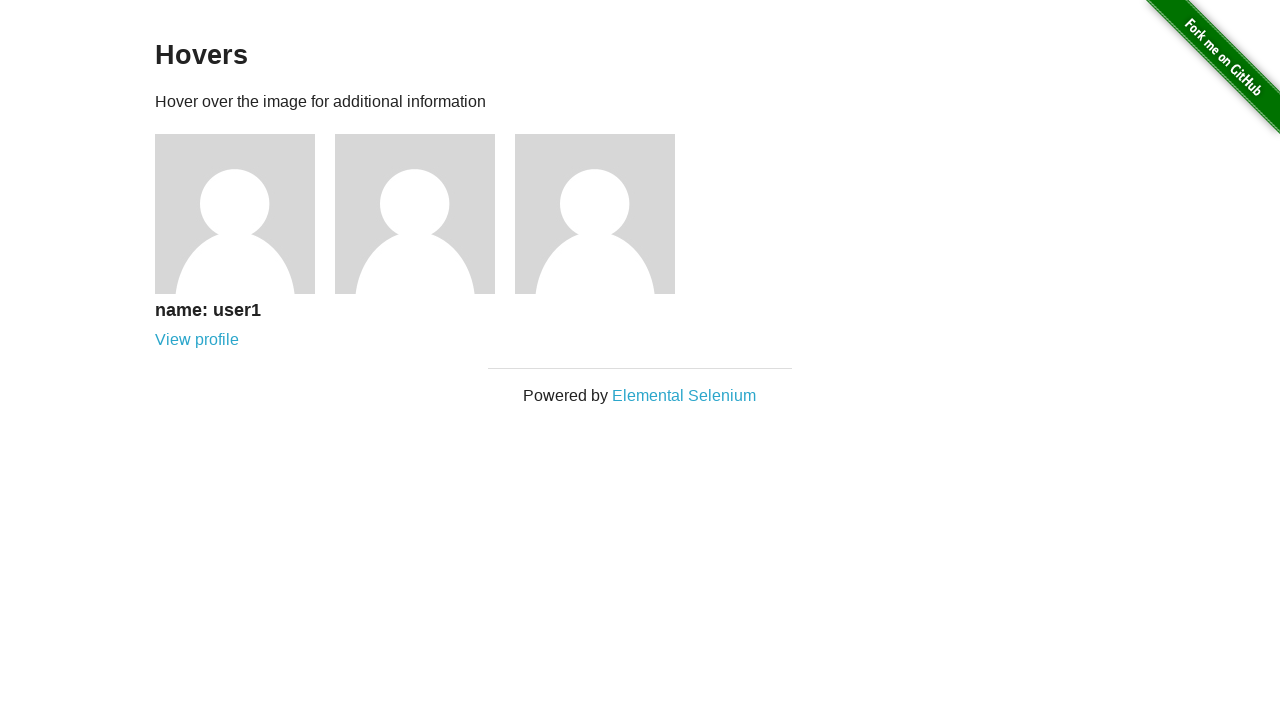

Located avatar caption element
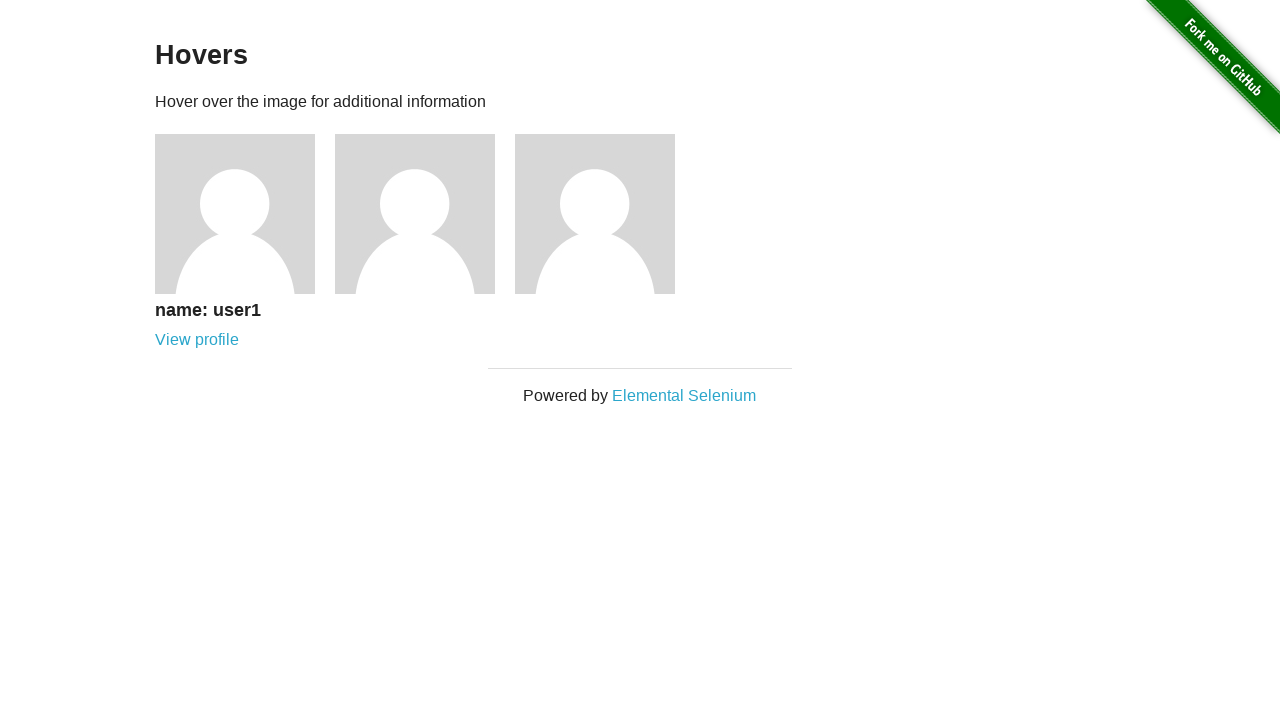

Verified that avatar caption is visible after hover
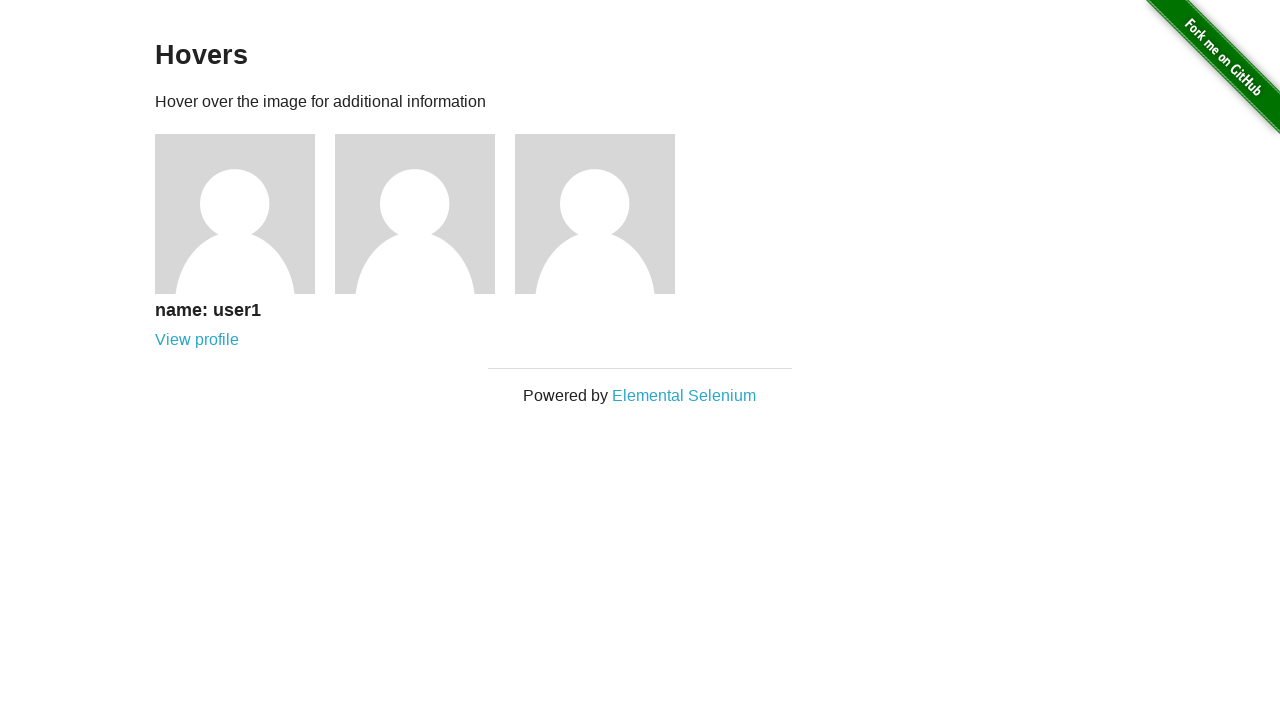

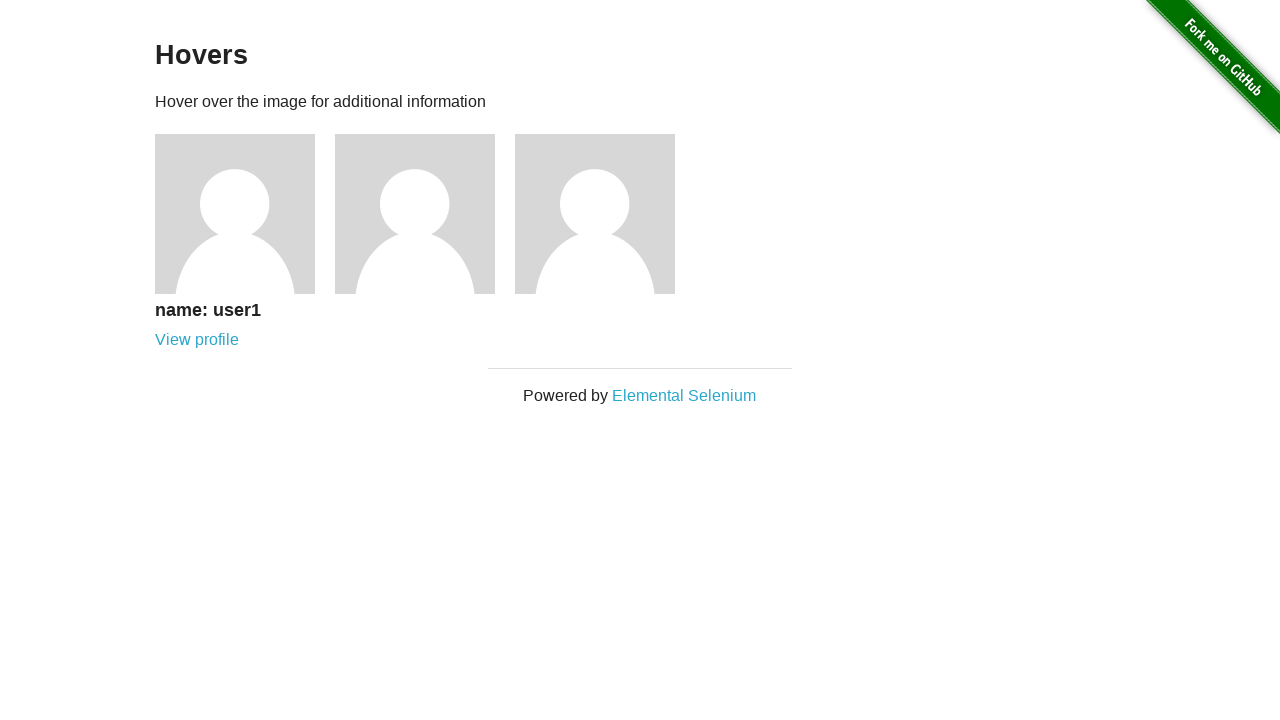